Tests right-click functionality on a button element using context click action

Starting URL: https://demoqa.com/buttons

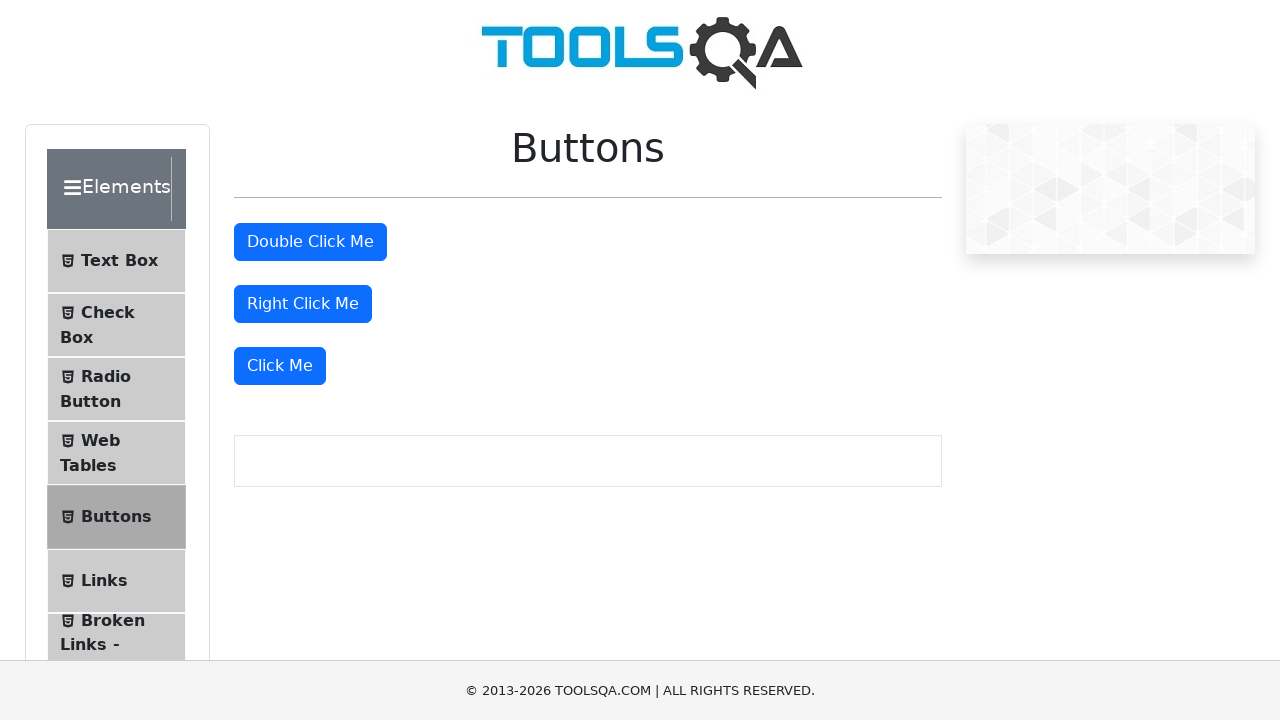

Located right-click button element
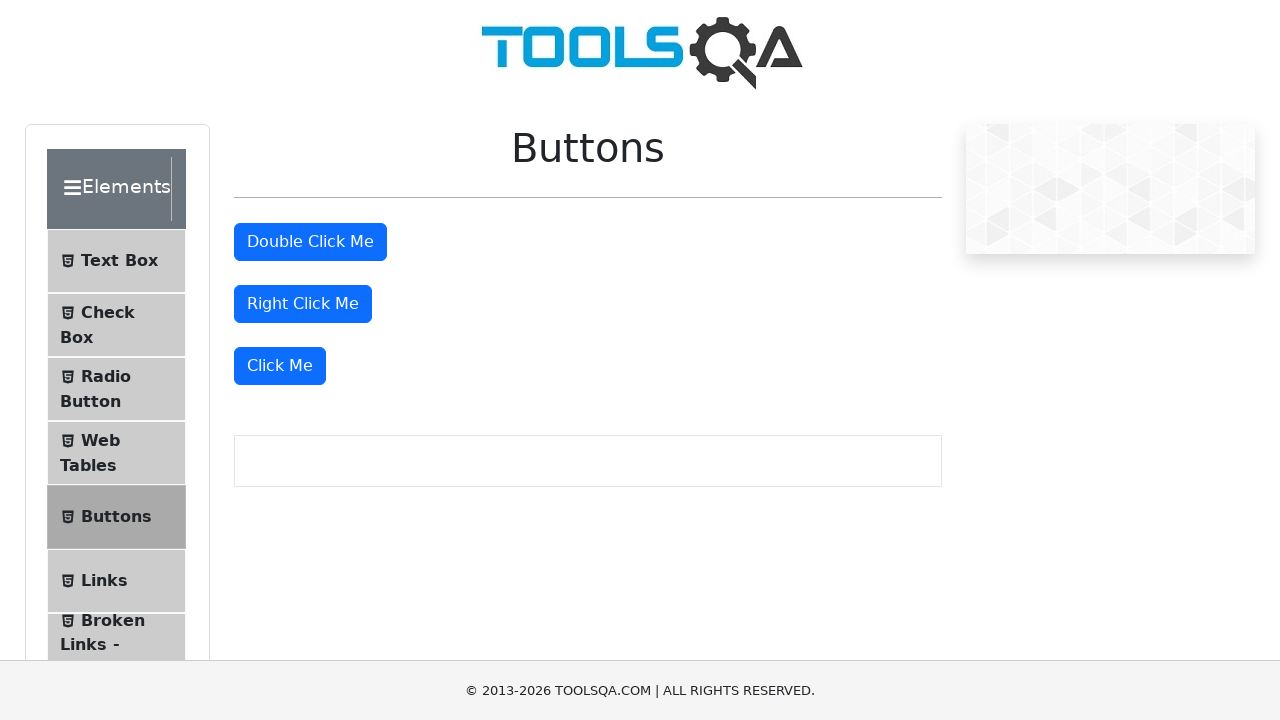

Performed right-click on button element at (303, 304) on button#rightClickBtn
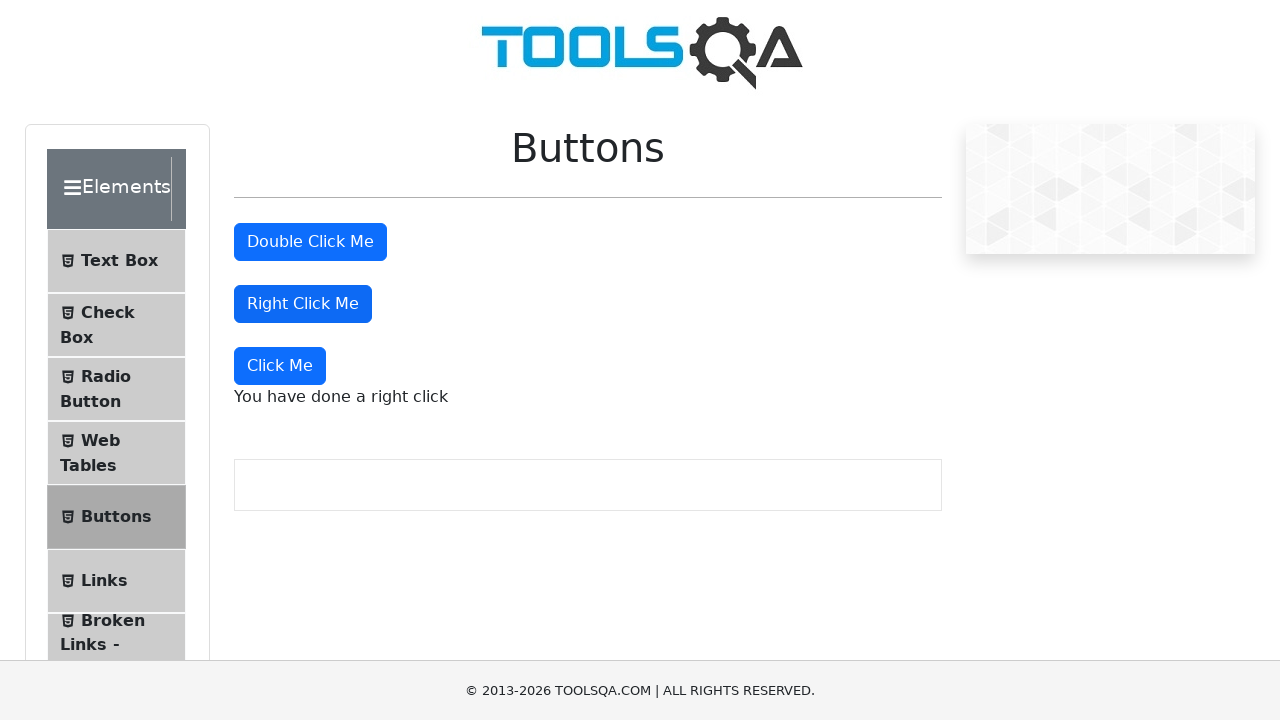

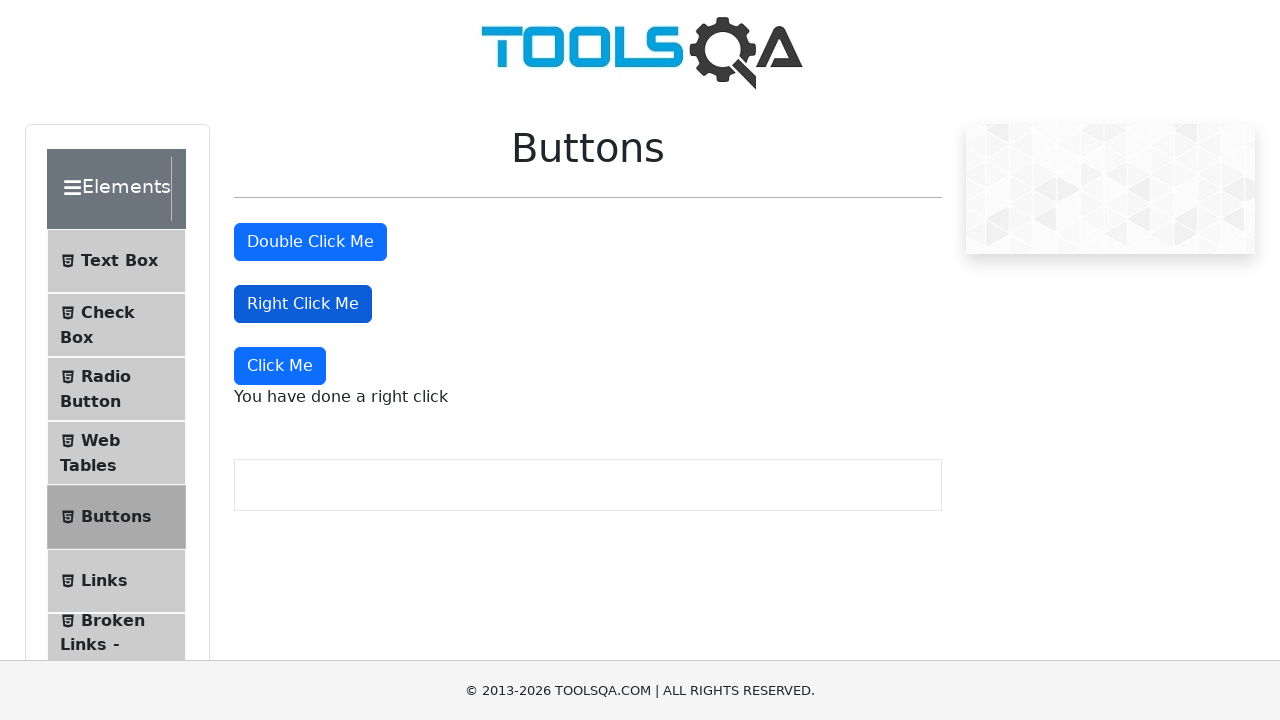